Tests autocomplete dropdown functionality by typing a partial country name, waiting for suggestions to appear, and selecting "India" from the dropdown options.

Starting URL: https://rahulshettyacademy.com/dropdownsPractise/

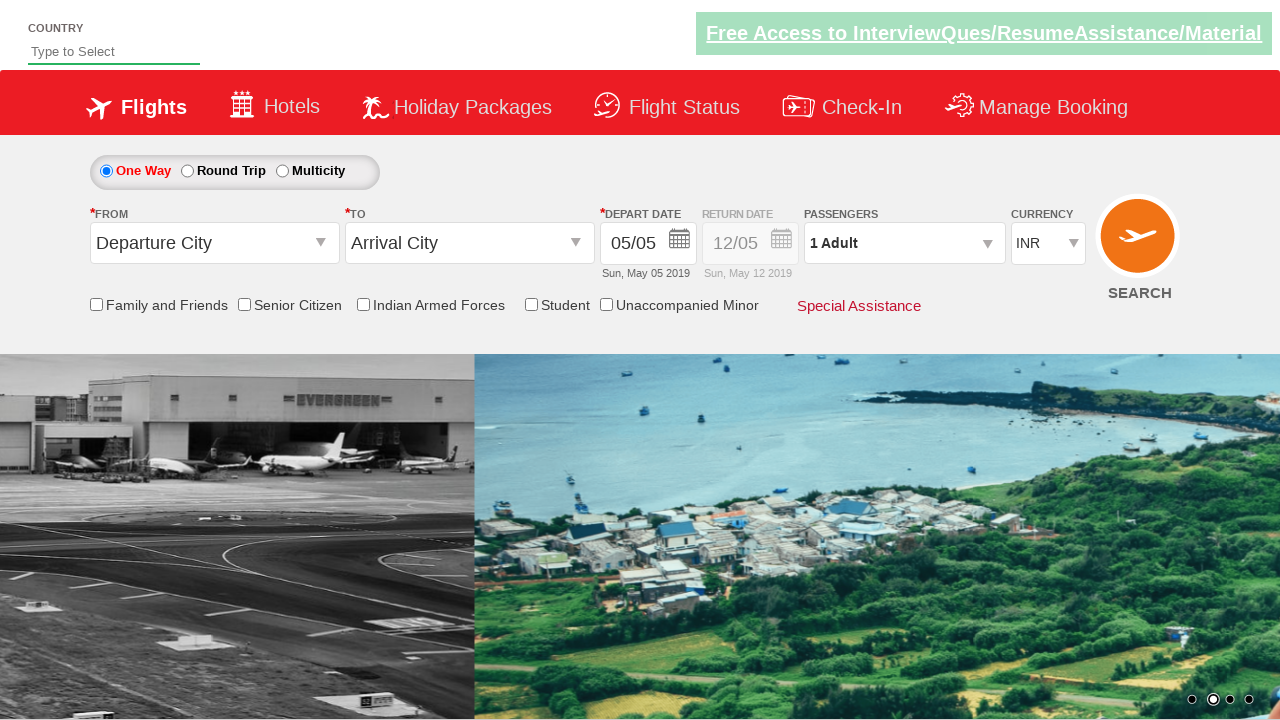

Filled autosuggest field with 'ind' on #autosuggest
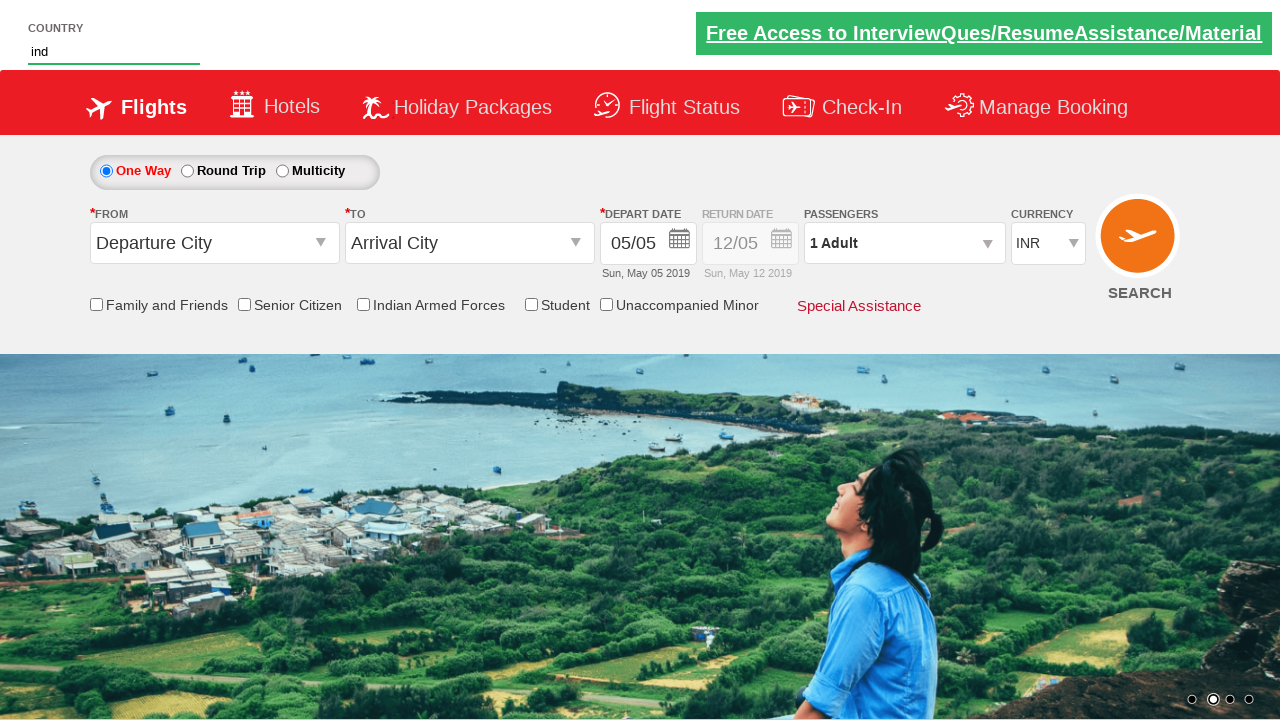

Autocomplete dropdown suggestions appeared
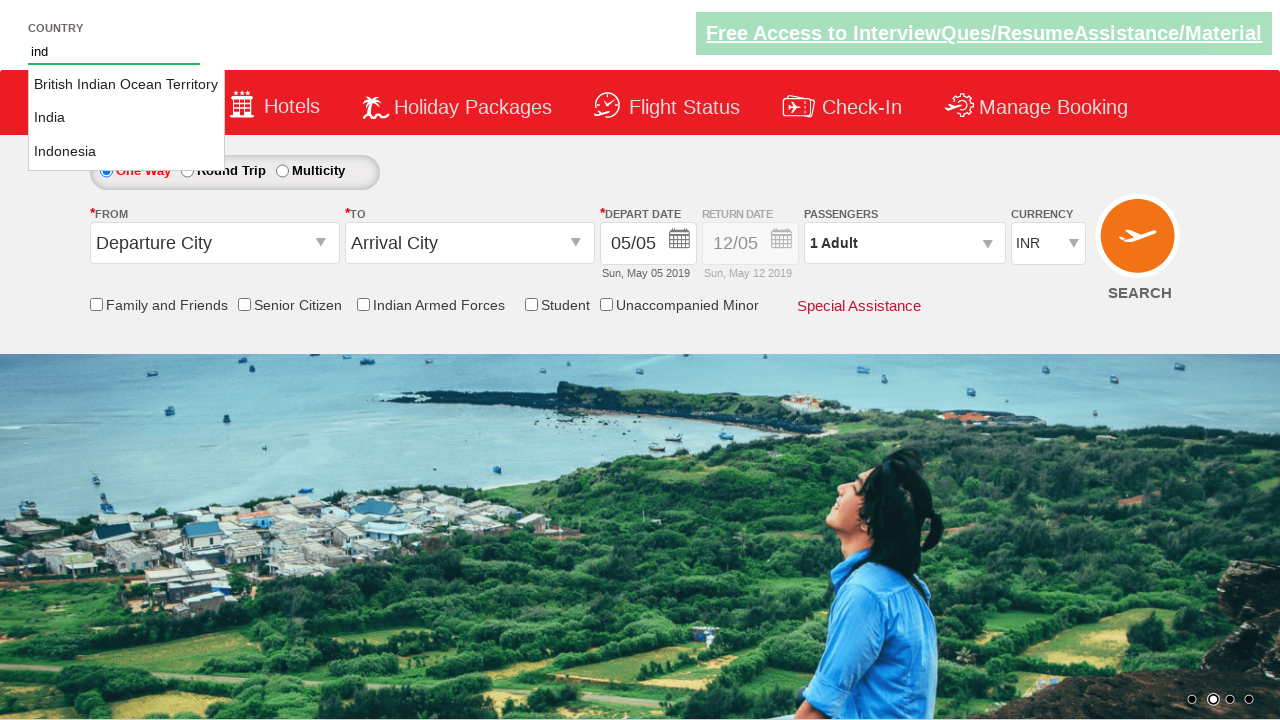

Located all suggestion items in dropdown
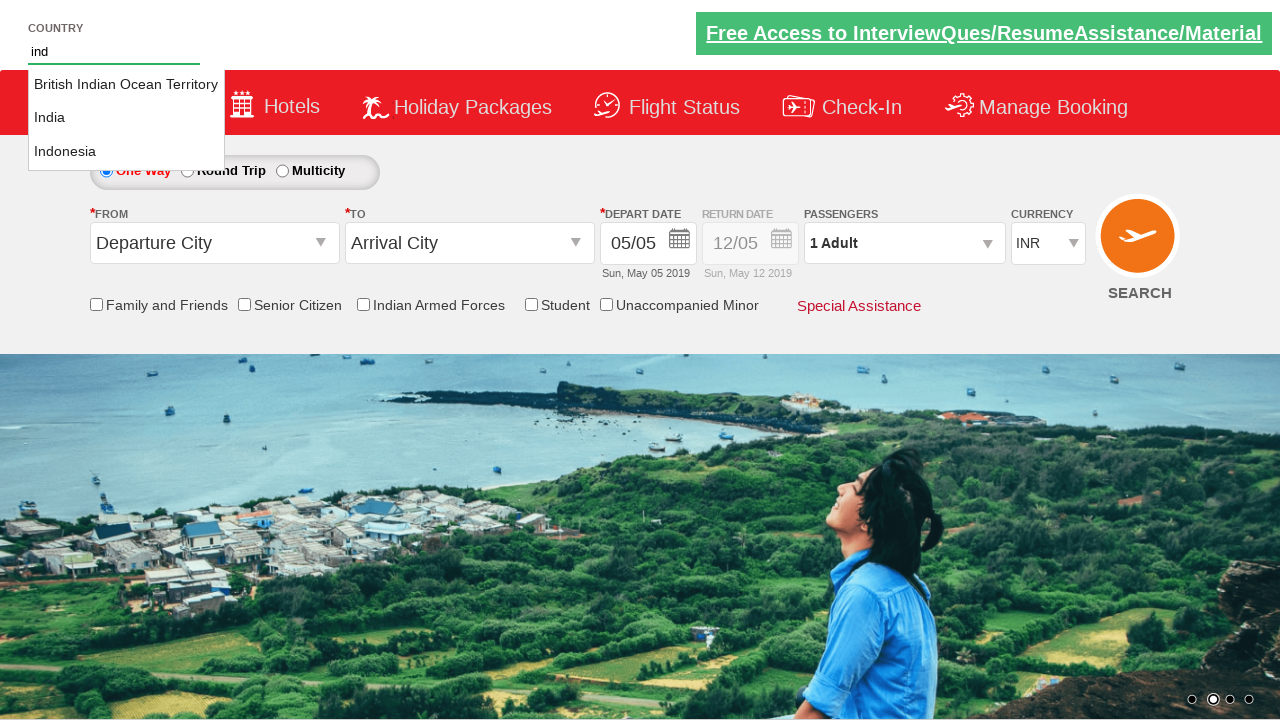

Found 3 suggestion items
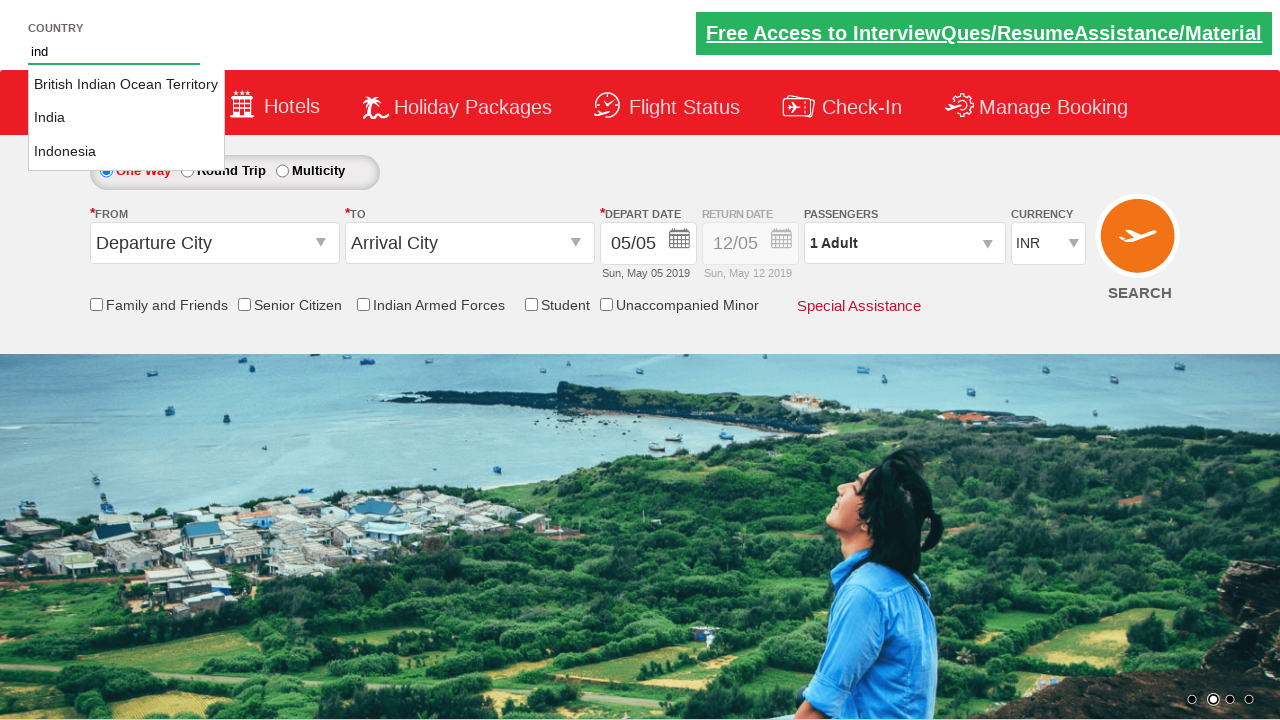

Selected 'India' from dropdown options at (126, 118) on li.ui-menu-item a >> nth=1
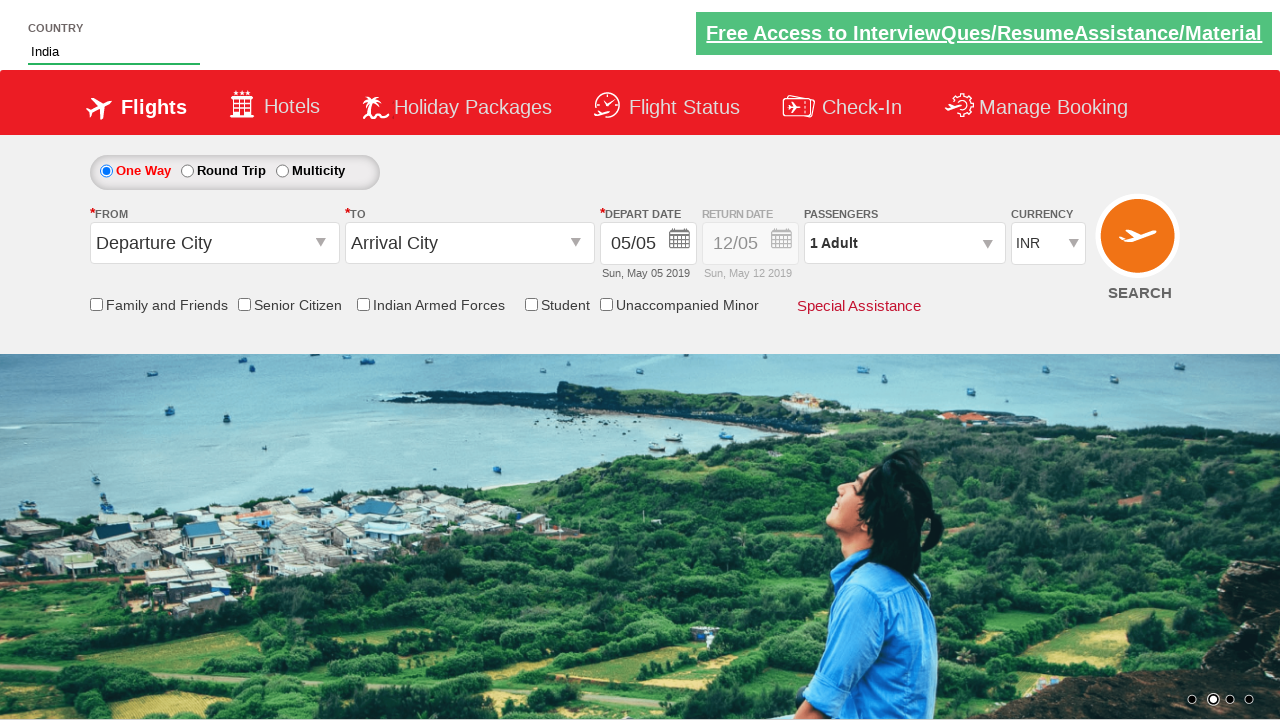

Verified that 'India' was successfully selected in the autosuggest field
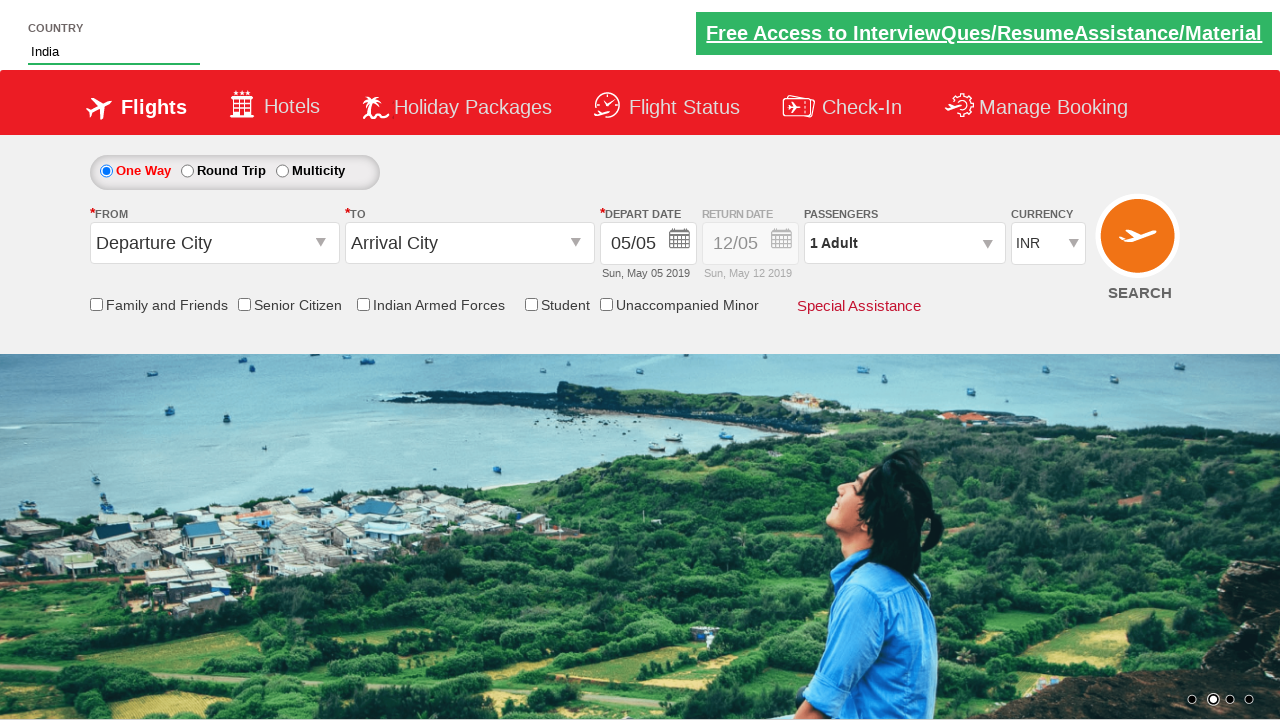

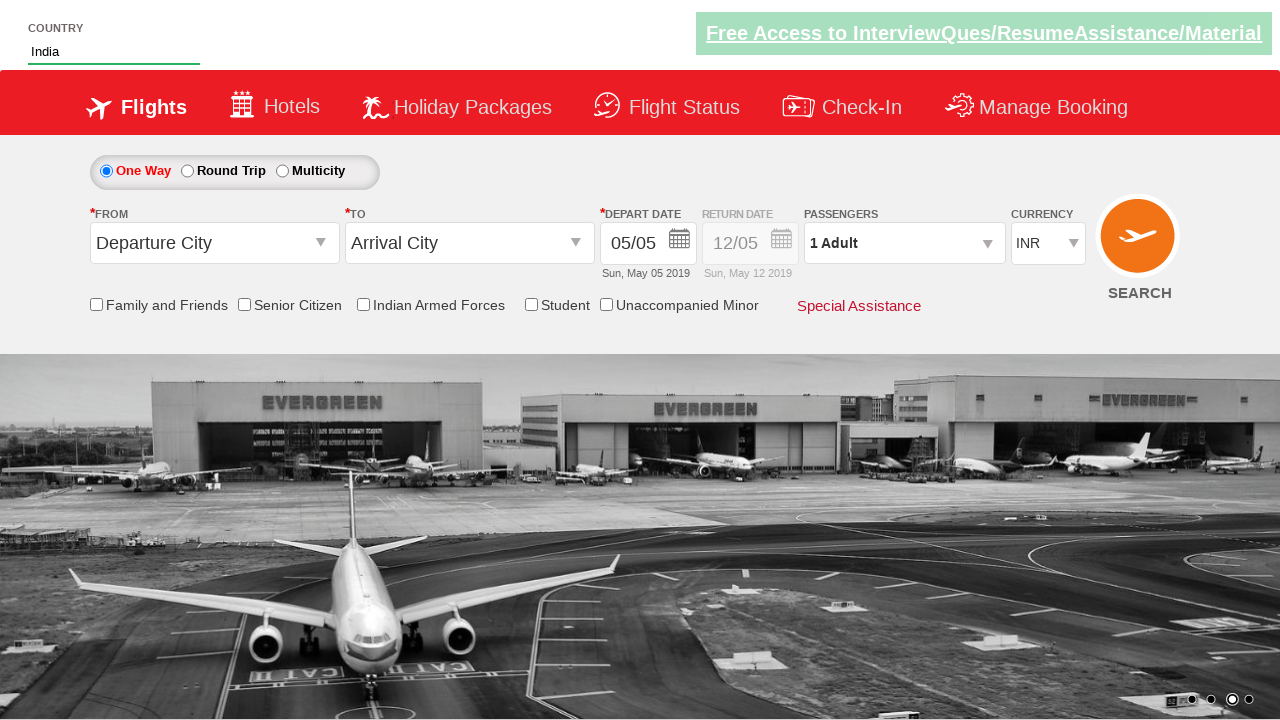